Tests that the transactions table element is clickable

Starting URL: https://sakshingp.github.io/assignment/home.html

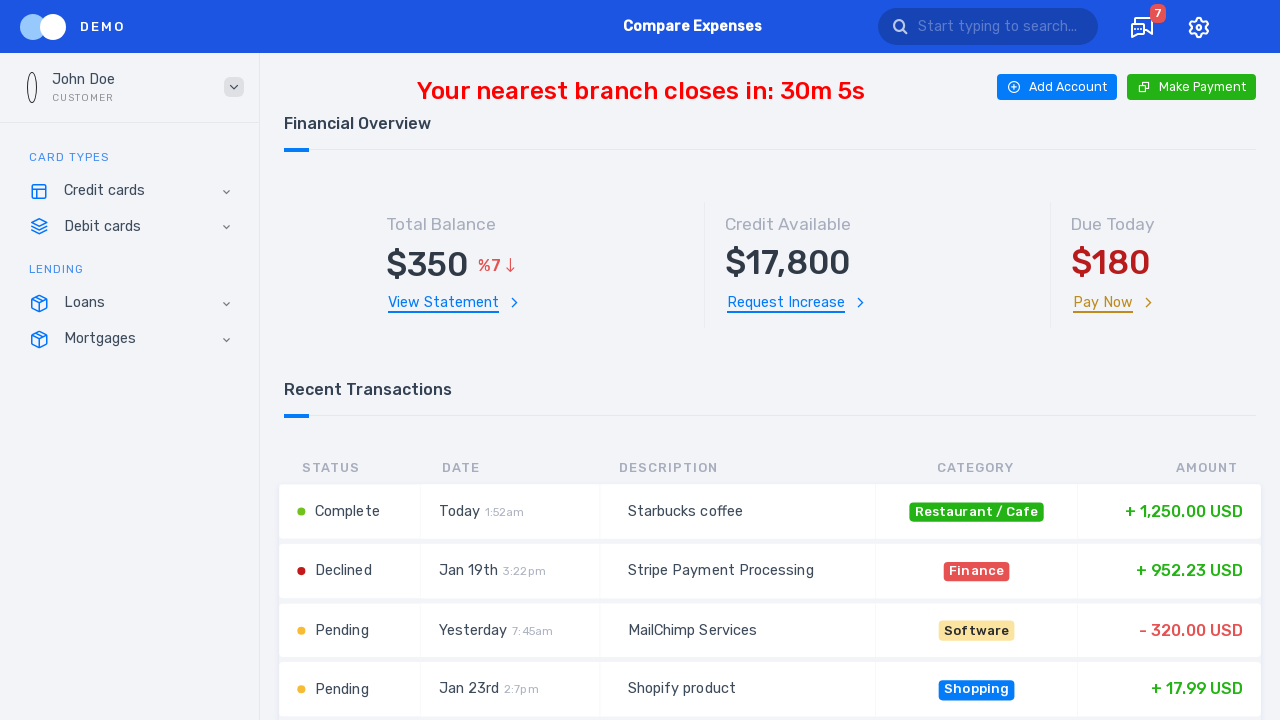

Navigated to home page
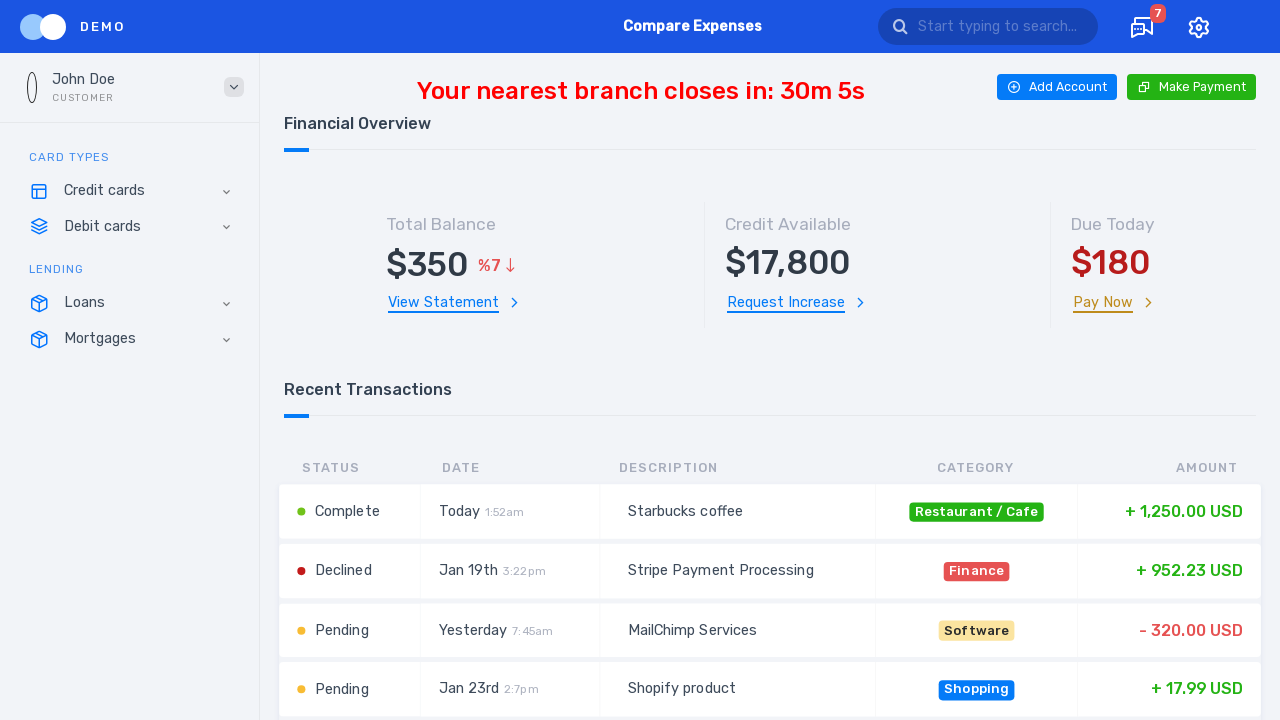

Clicked on transactions table element at (770, 525) on #transactionsTable
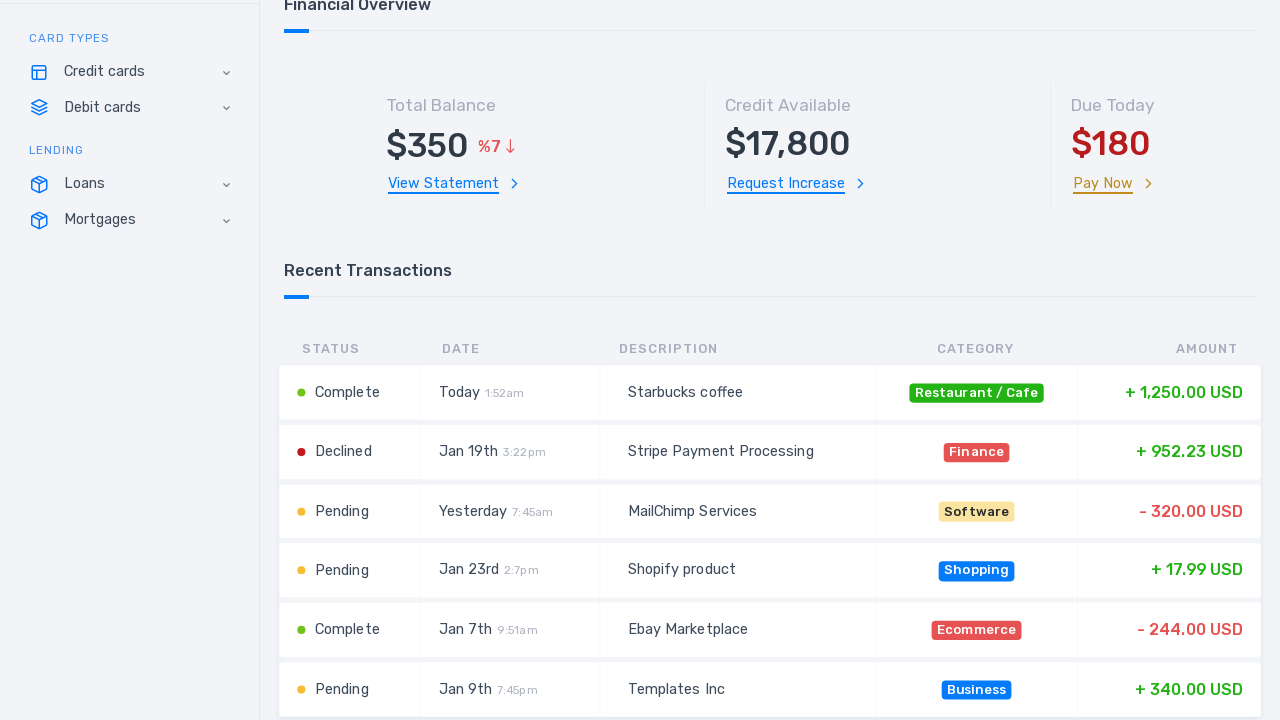

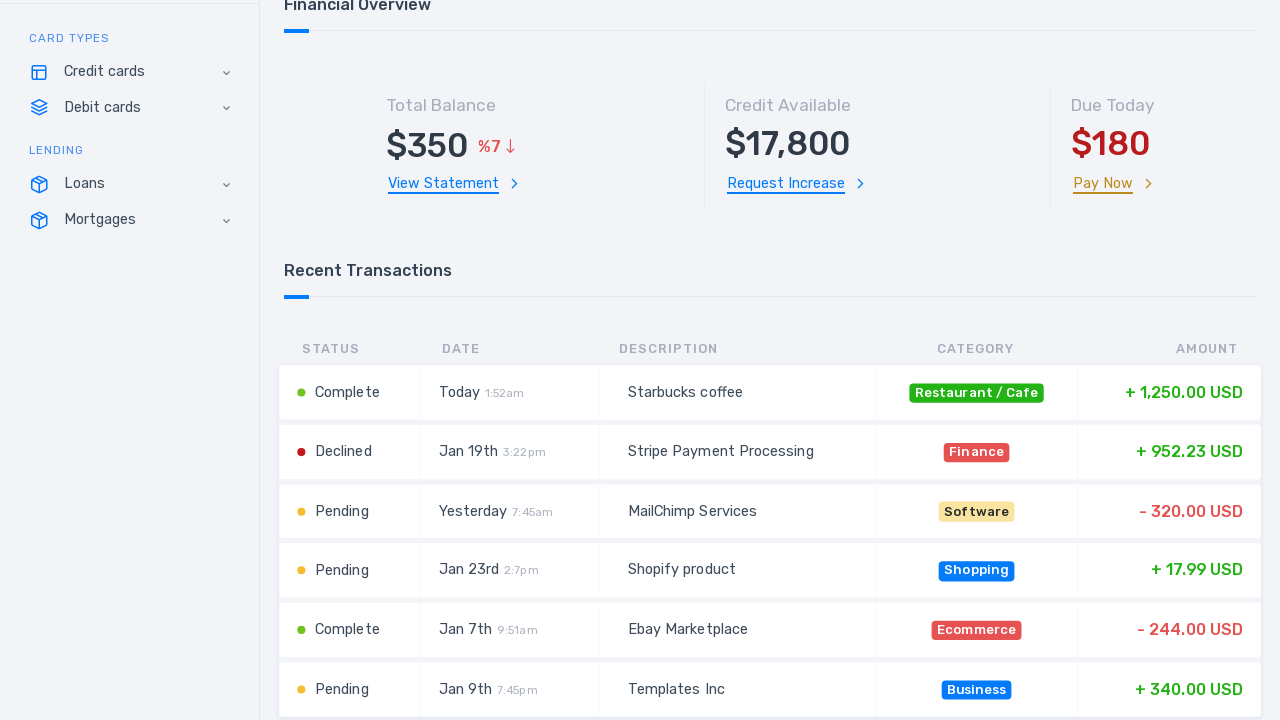